Tests tooltip functionality on jQuery UI demo page by switching to an iframe and retrieving the tooltip attribute from an age input field

Starting URL: https://jqueryui.com/tooltip/

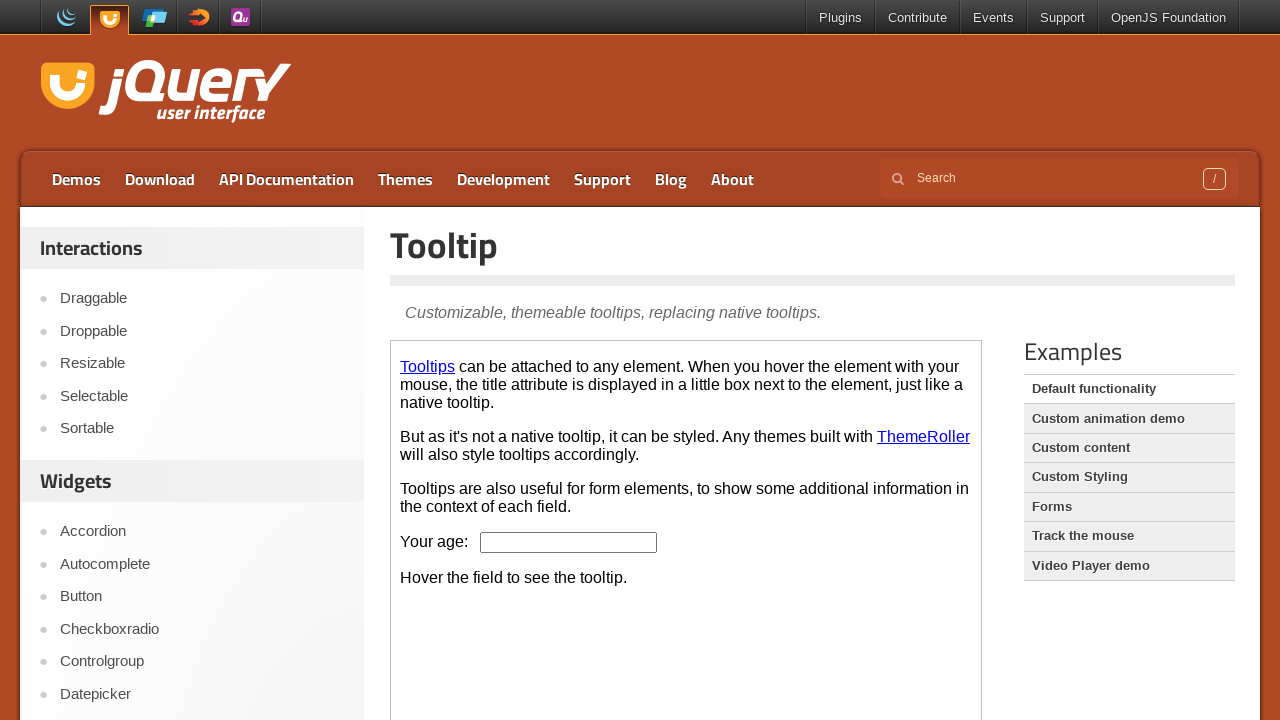

Located iframe containing tooltip demo
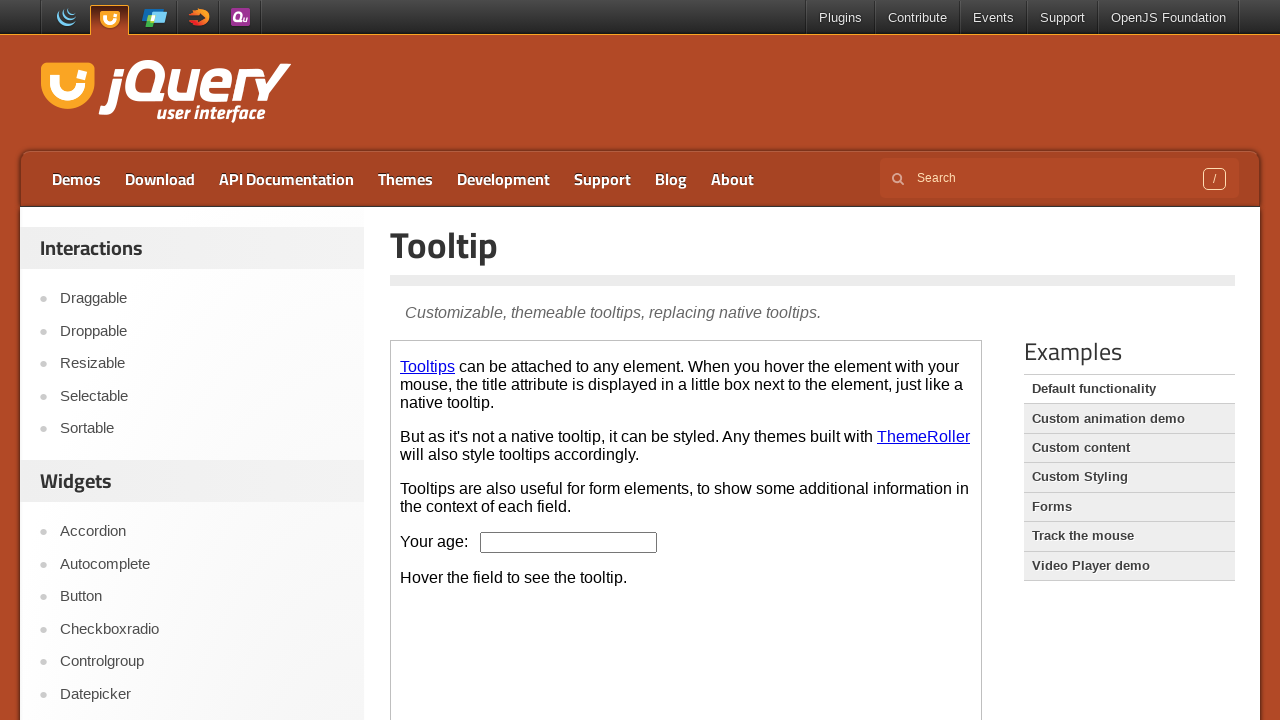

Located age input field in iframe
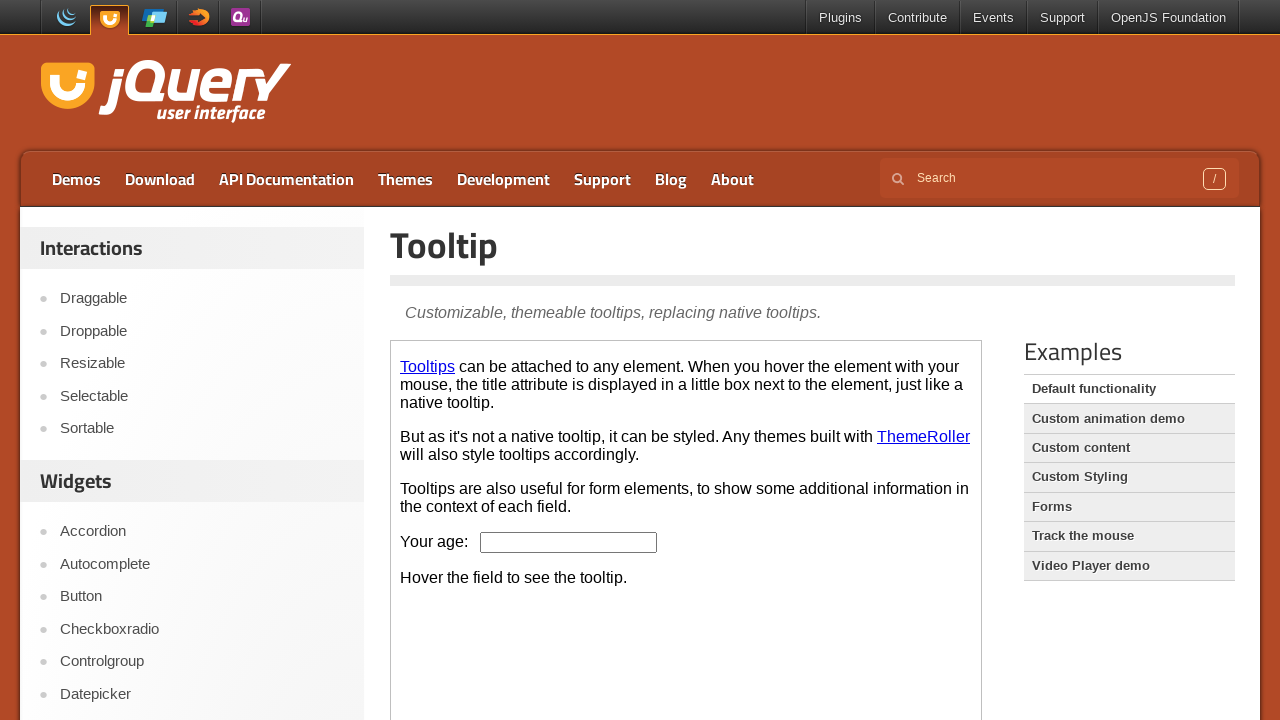

Age input field is visible and ready
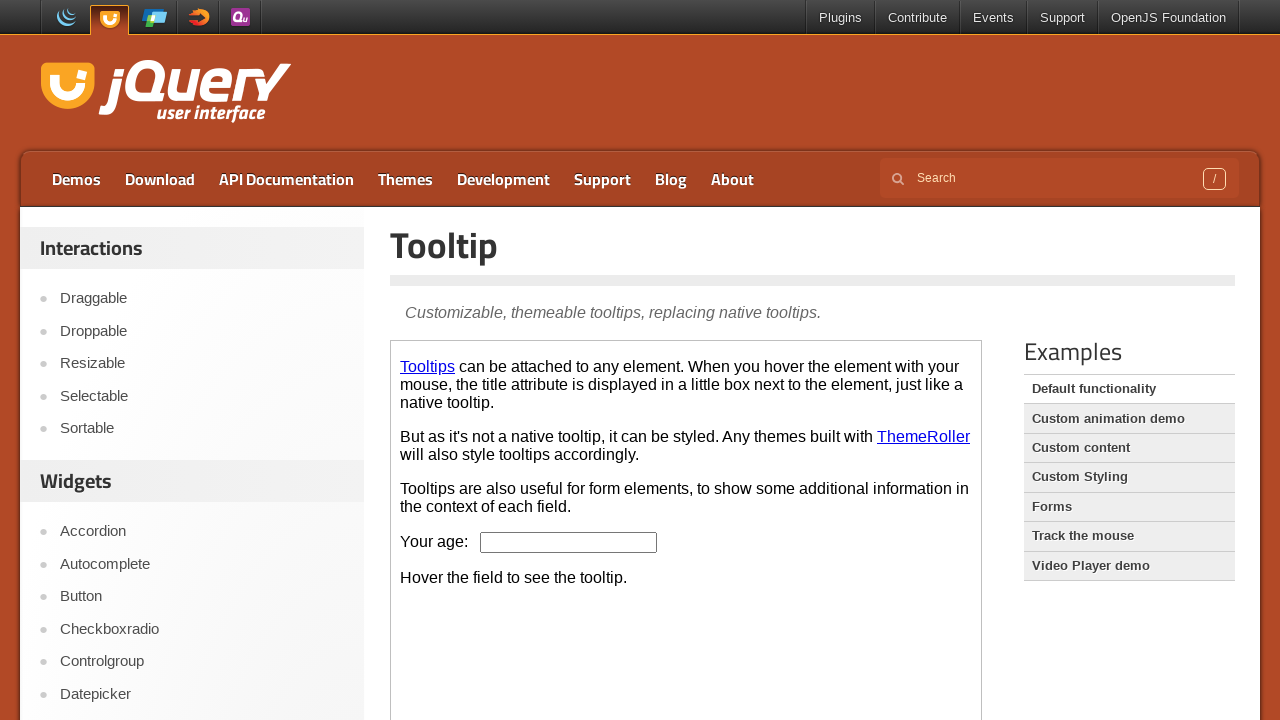

Retrieved tooltip attribute: 'We ask for your age only for statistical purposes.'
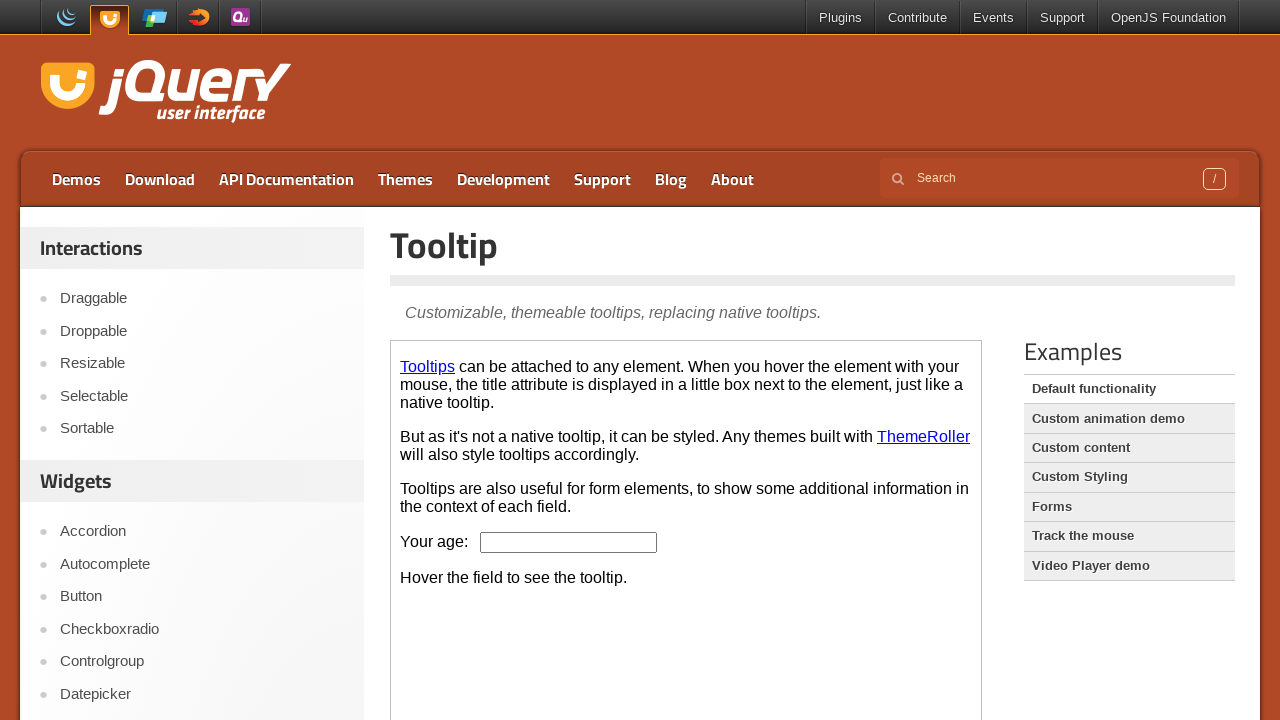

Hovered over age input field to trigger tooltip at (569, 542) on iframe.demo-frame >> nth=0 >> internal:control=enter-frame >> #age
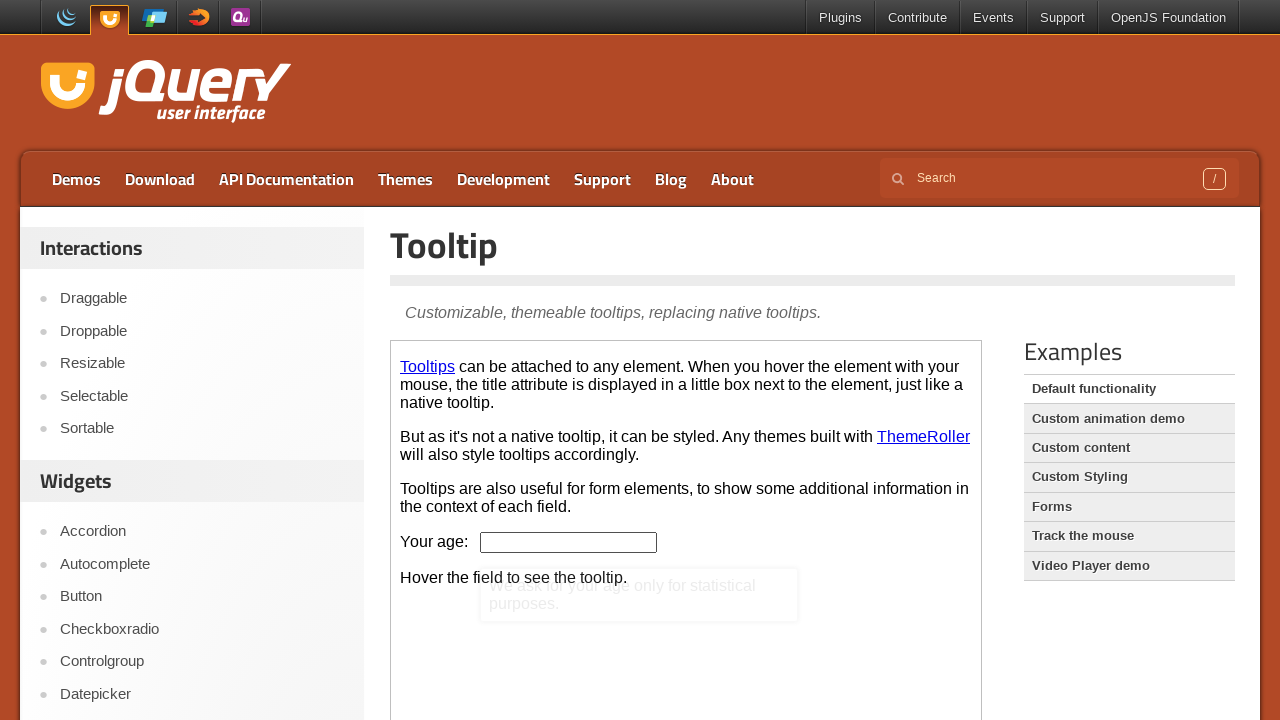

Waited 500ms for tooltip to display
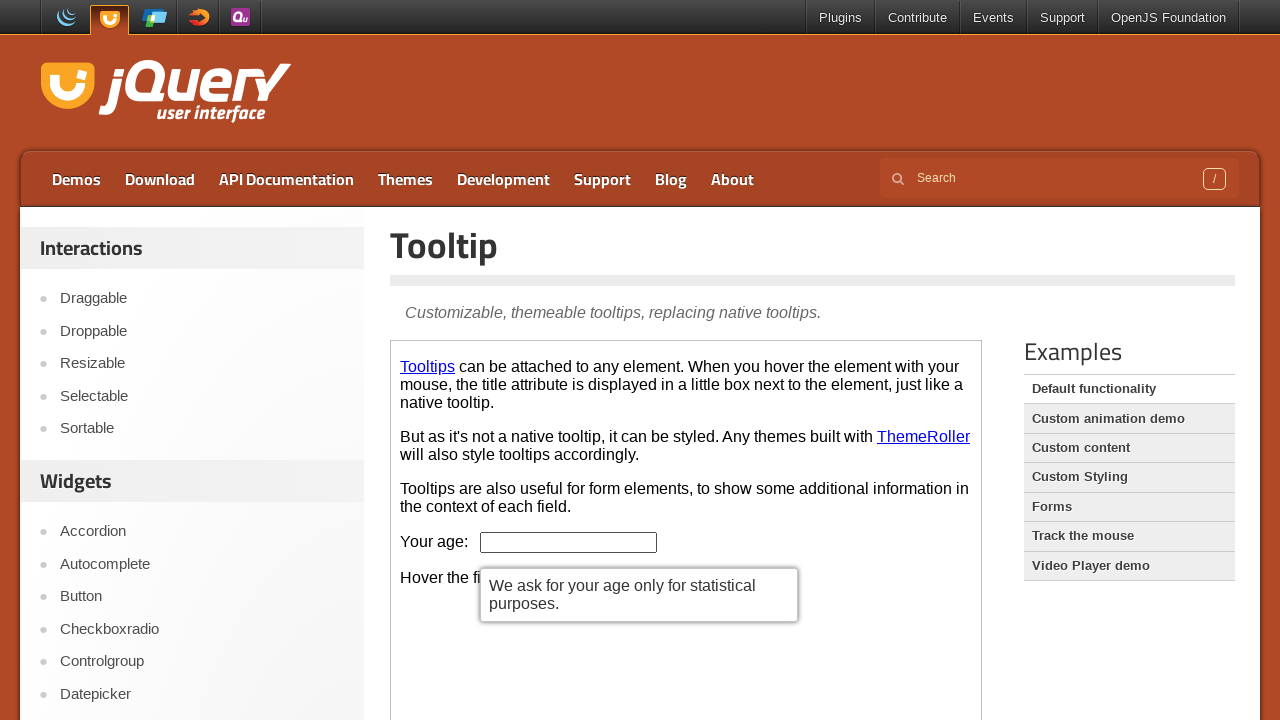

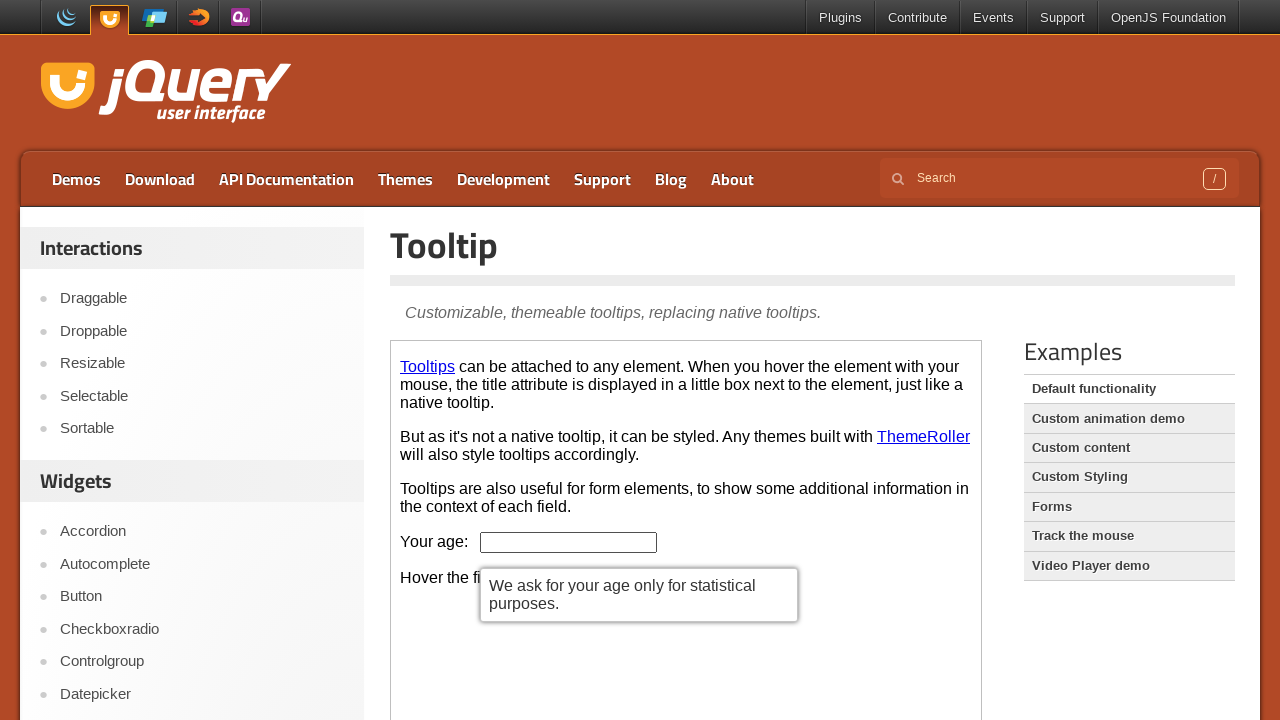